Completes a multi-step puzzle challenge on Tech Step Academy by solving three riddles: entering "rock" for the stone riddle, using the revealed password for the secret riddle, and finding the richest merchant's name to complete the trial.

Starting URL: https://techstepacademy.com/trial-of-the-stones

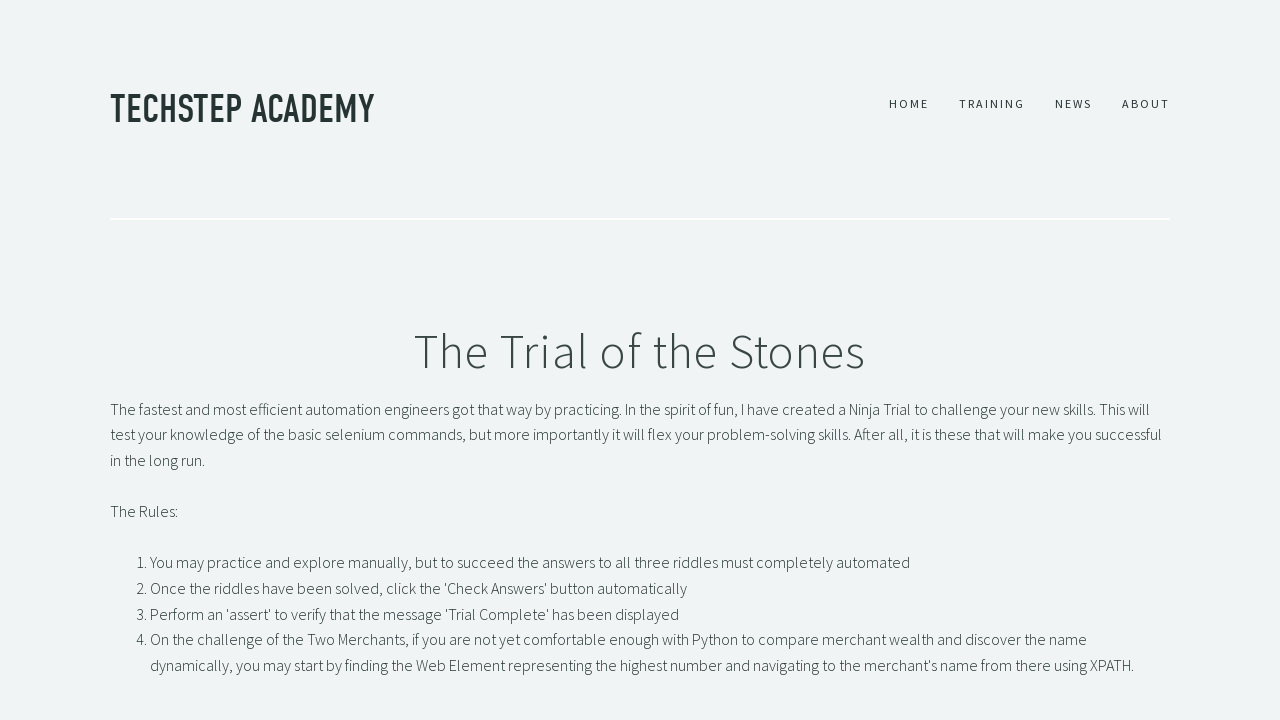

Filled first riddle input with 'rock' on #r1Input
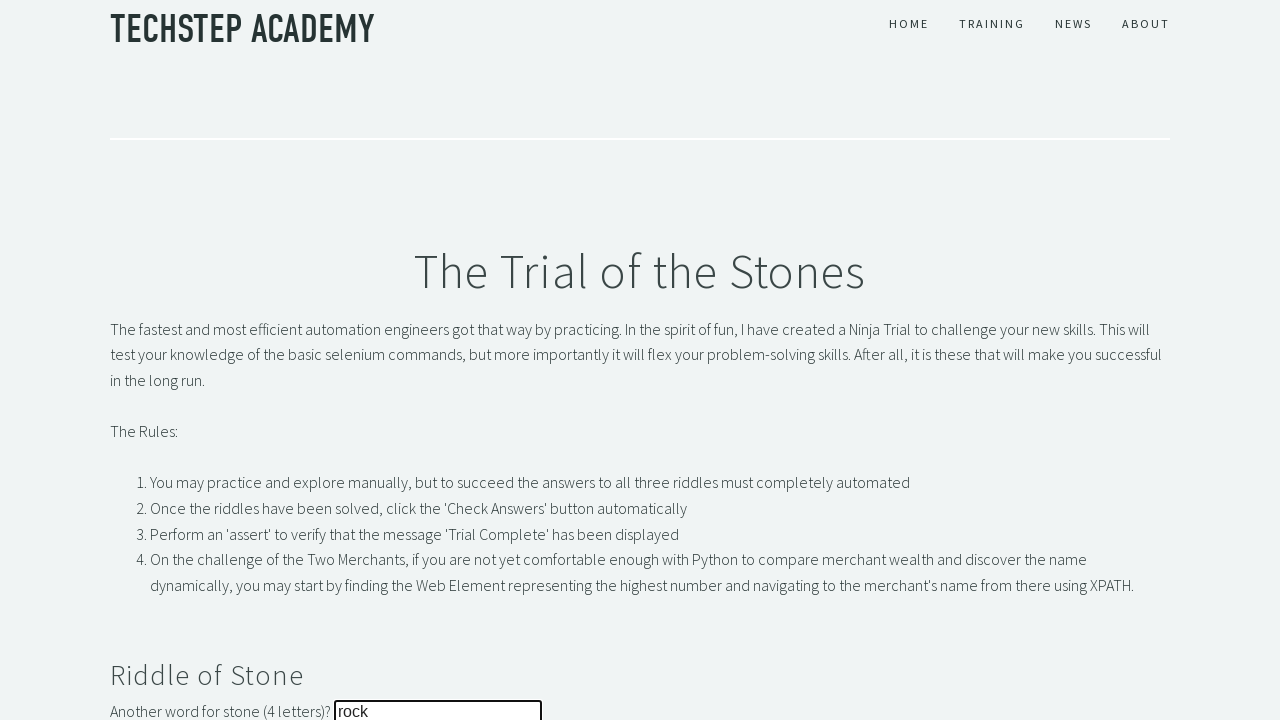

Clicked submit button for stone riddle at (145, 360) on button#r1Btn
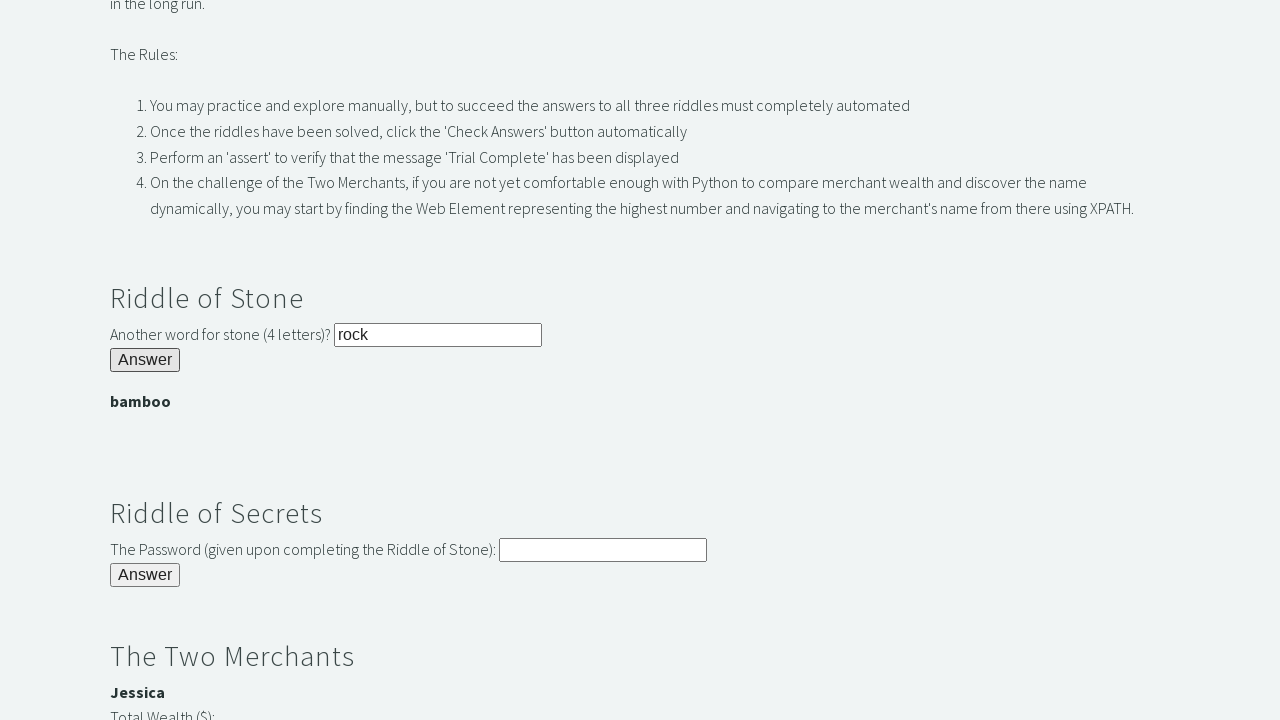

Password banner appeared after solving stone riddle
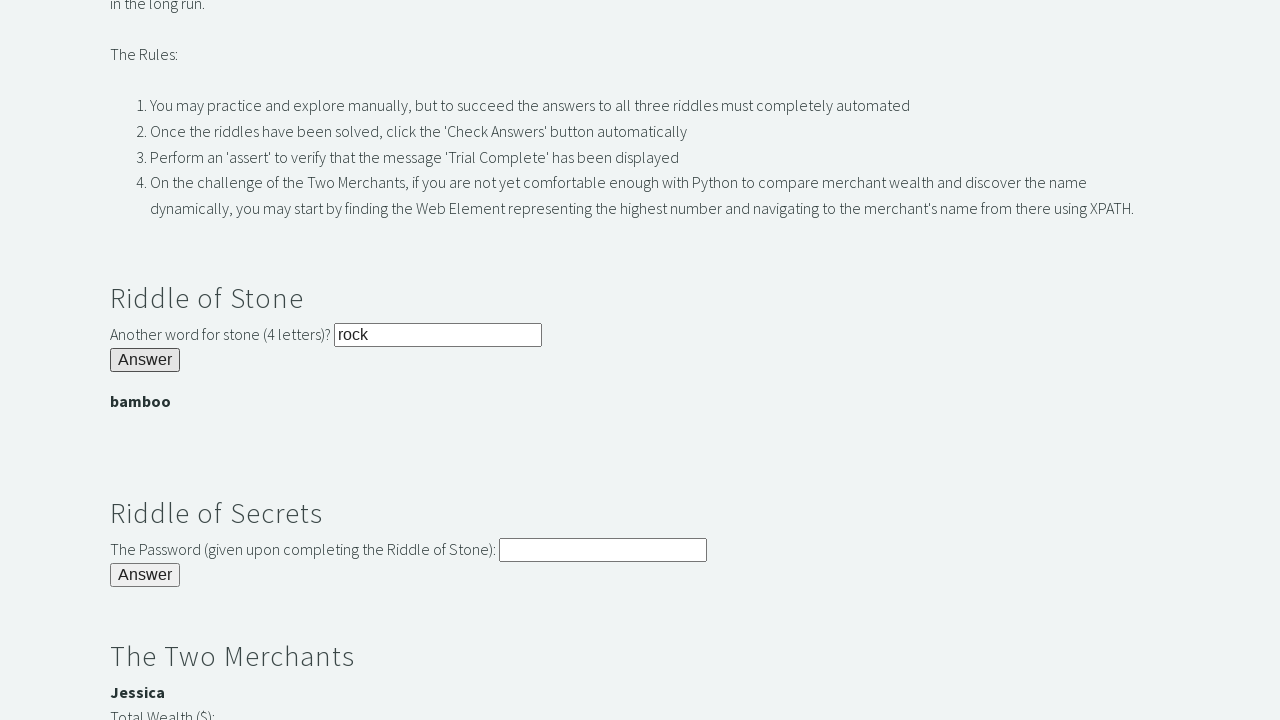

Extracted password from banner: 'bamboo'
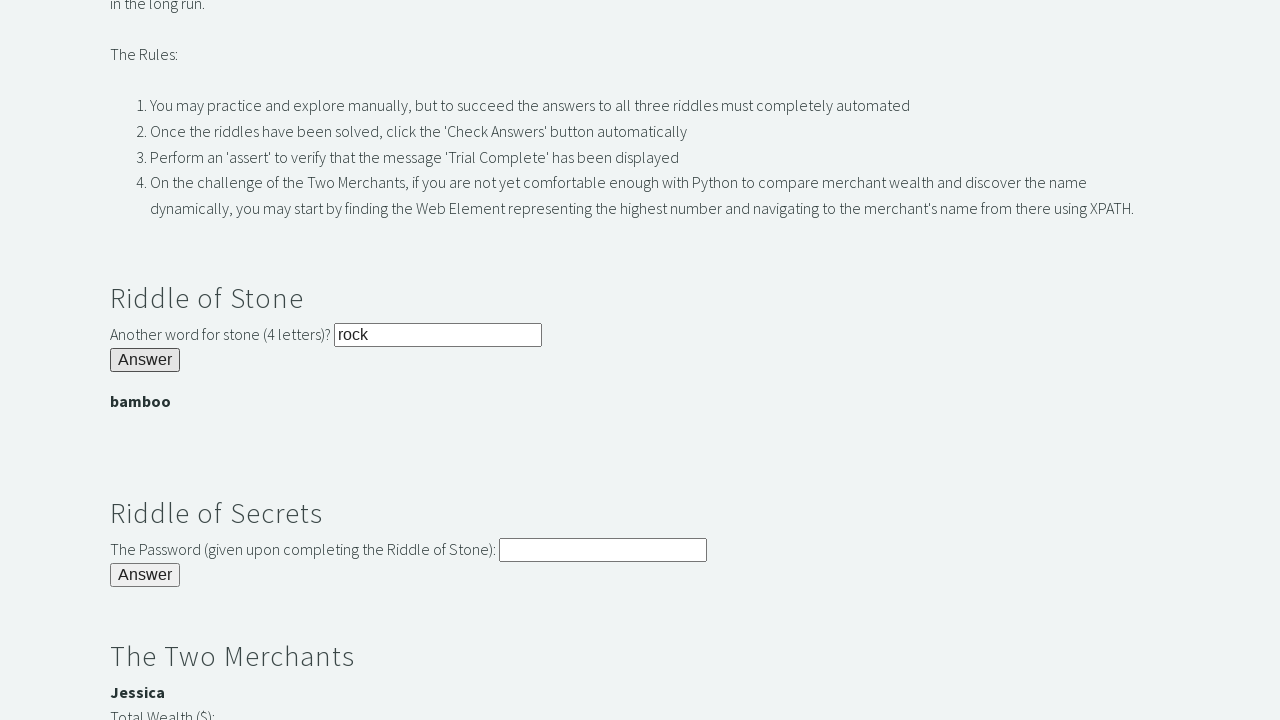

Filled secret riddle input with revealed password on input#r2Input
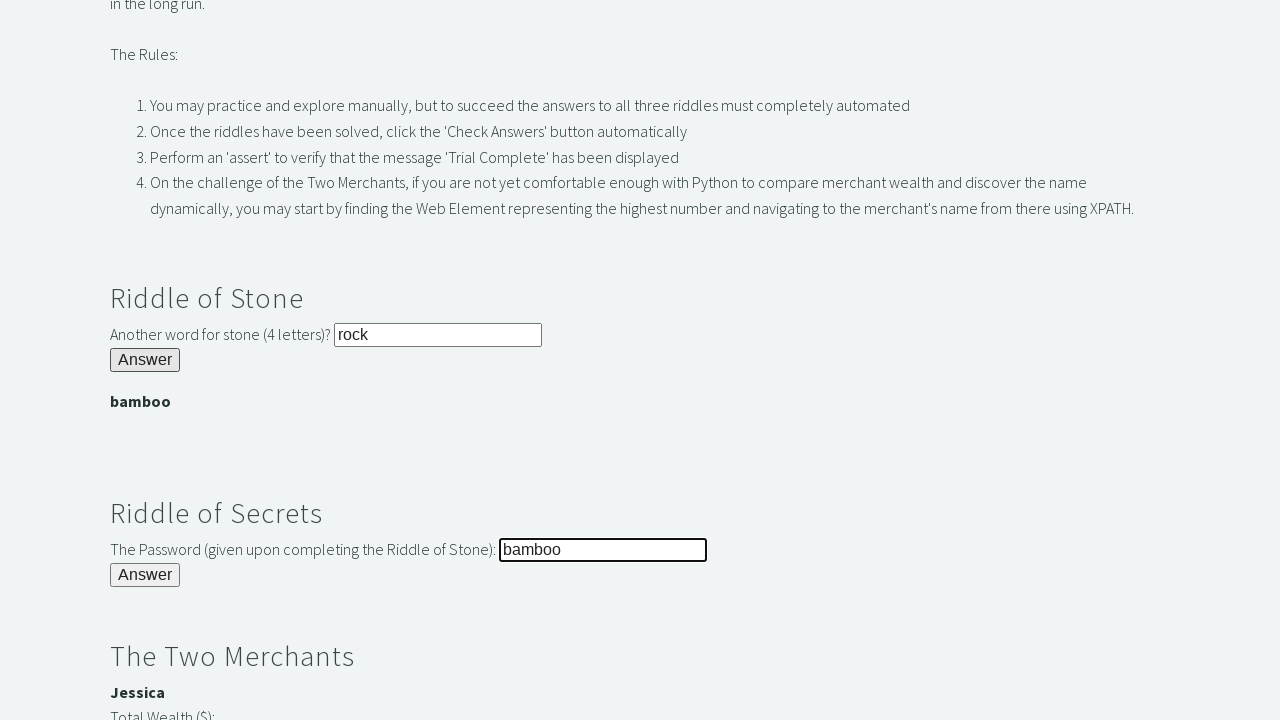

Clicked submit button for secret riddle at (145, 575) on button#r2Butn
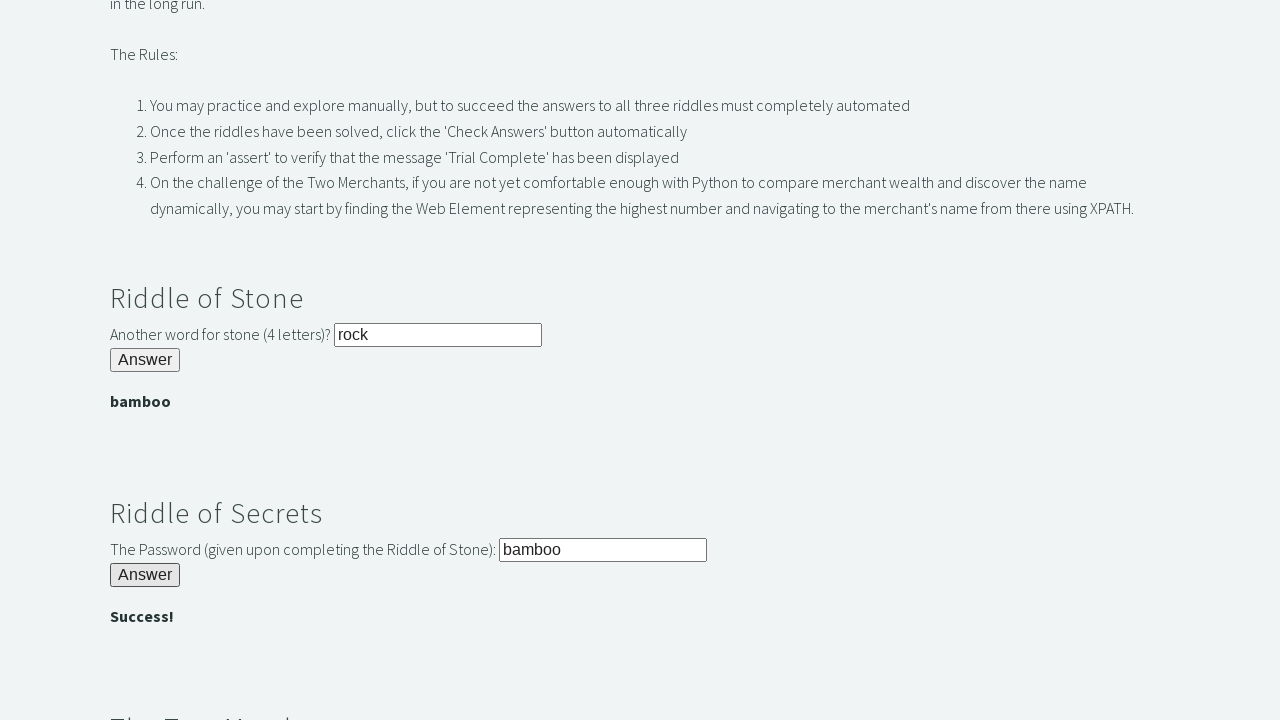

Located richest merchant name: 'Jessica'
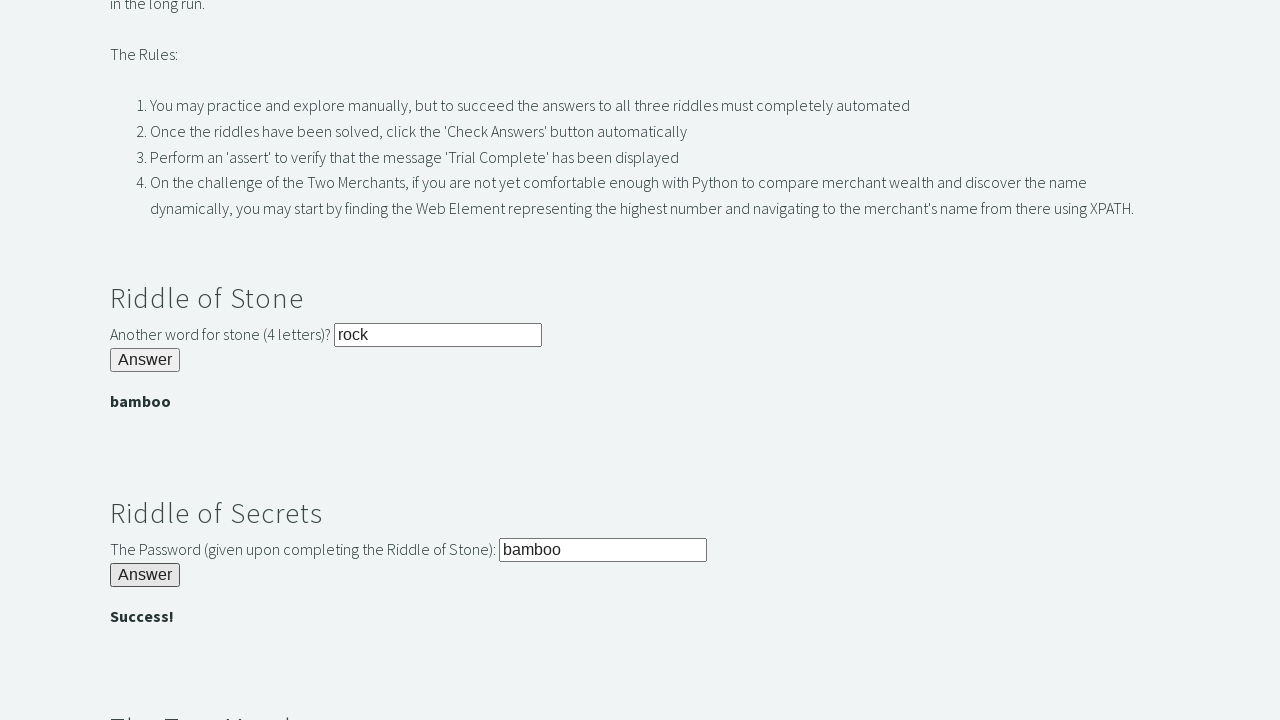

Filled merchant riddle input with richest merchant's name on #r3Input
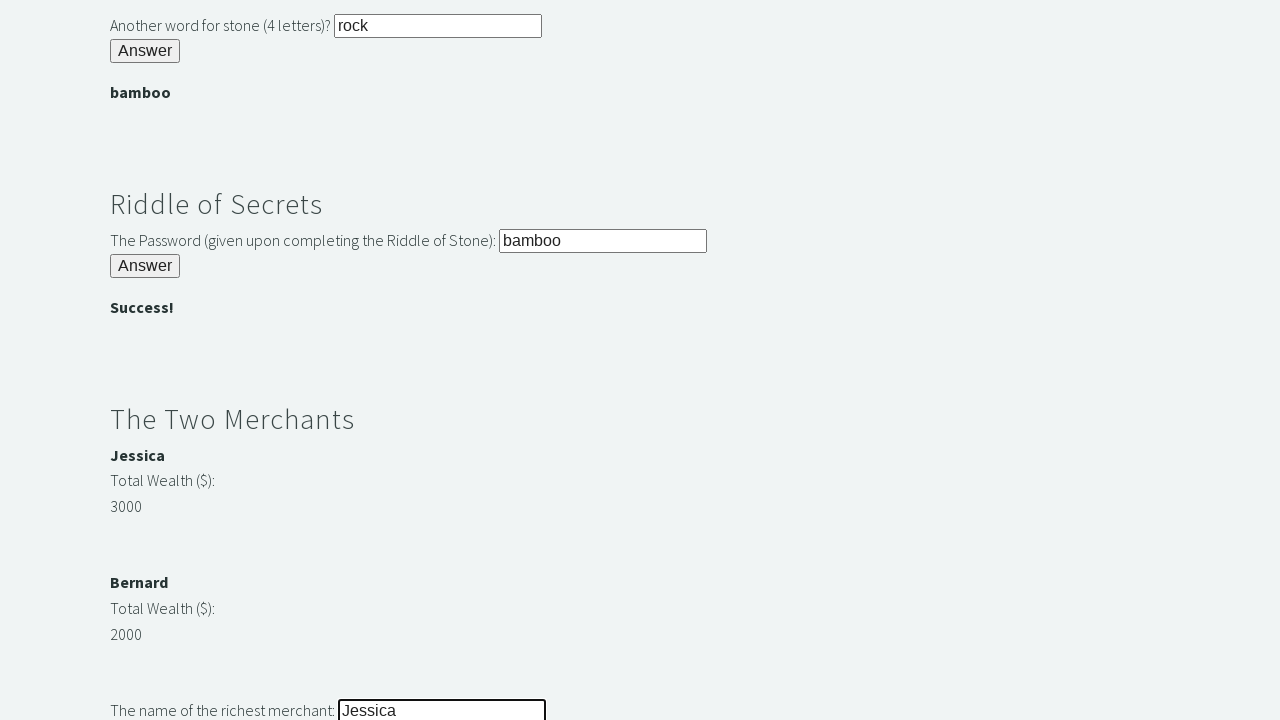

Clicked submit button for merchant riddle at (145, 360) on button#r3Butn
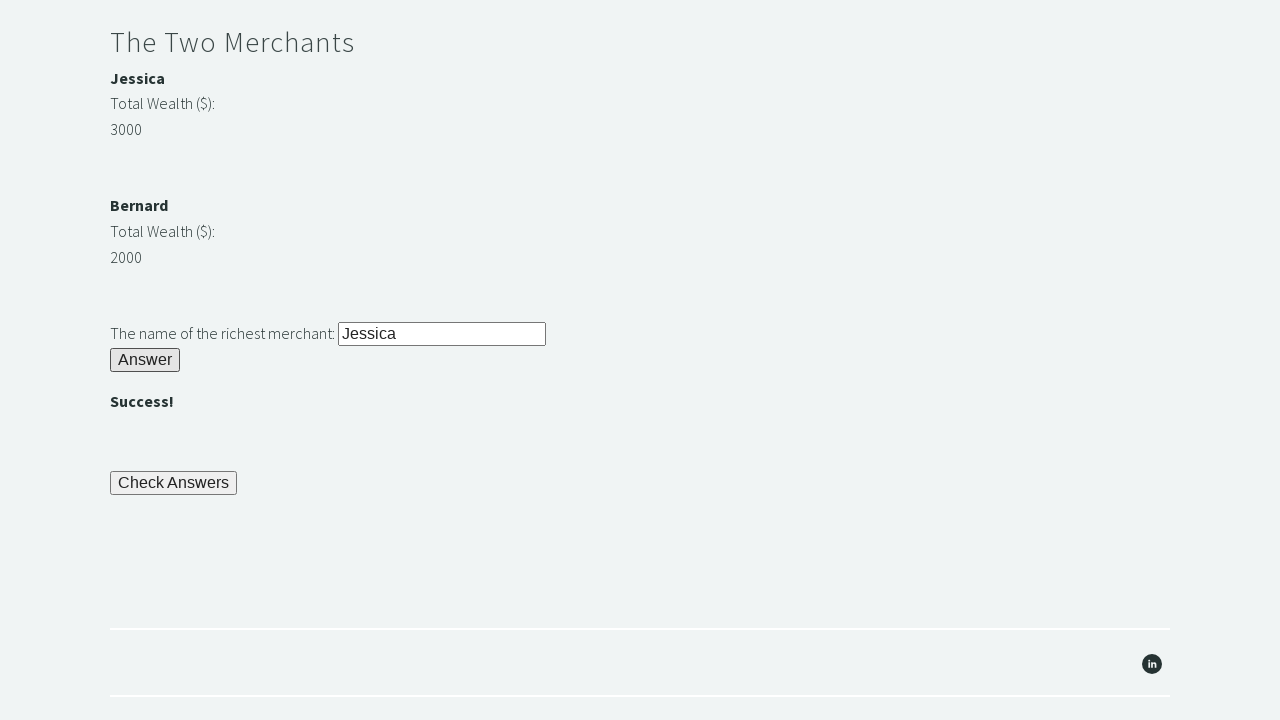

Clicked final check button to complete trial at (174, 483) on button#checkButn
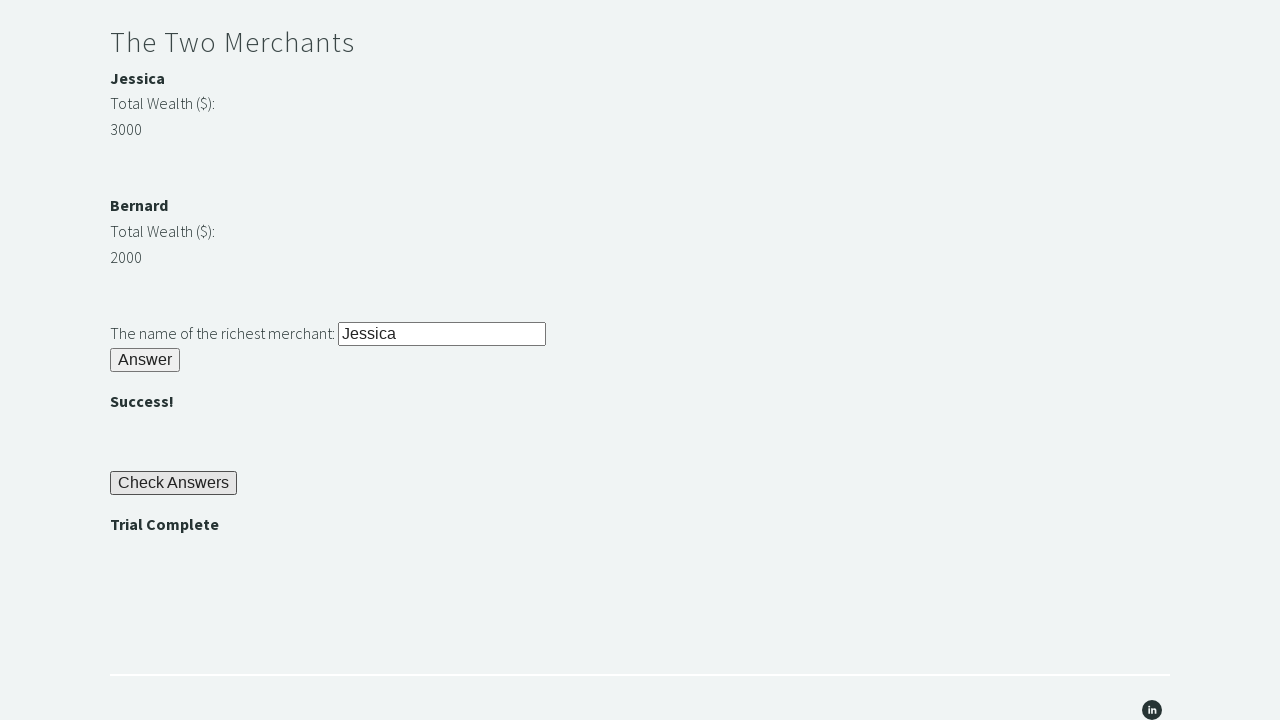

Trial completion banner appeared
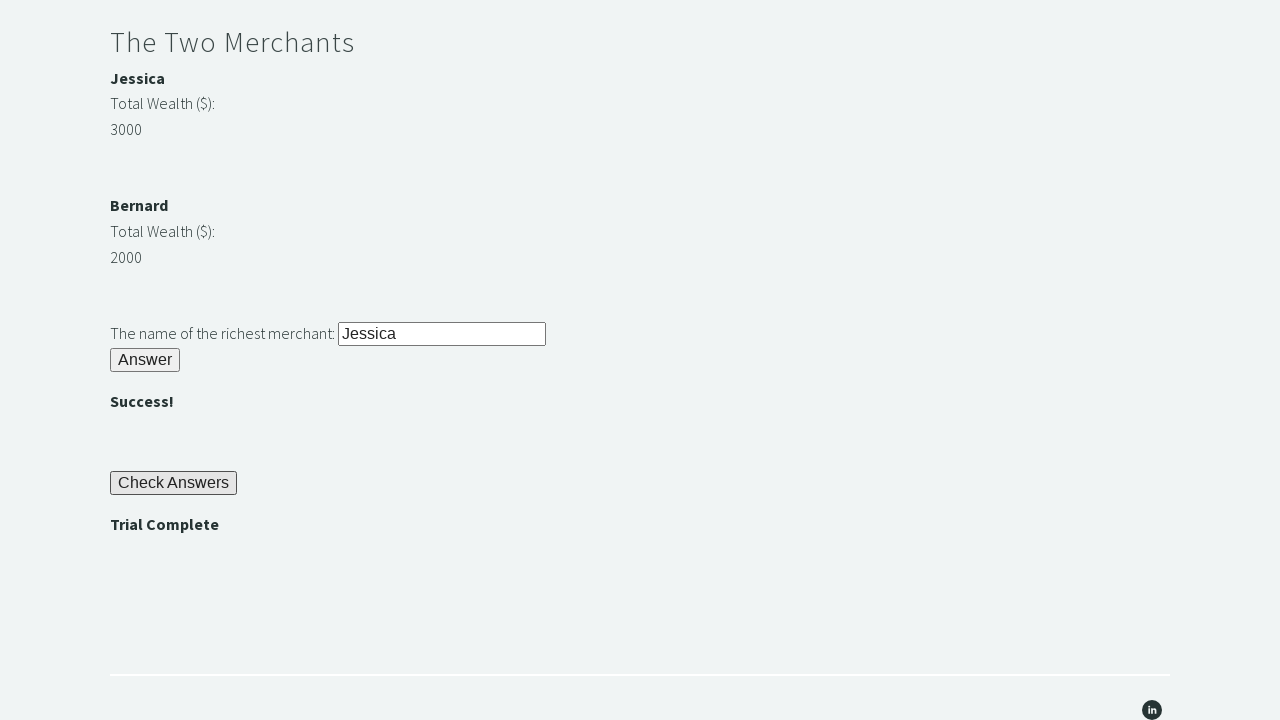

Retrieved completion message: 'Trial Complete'
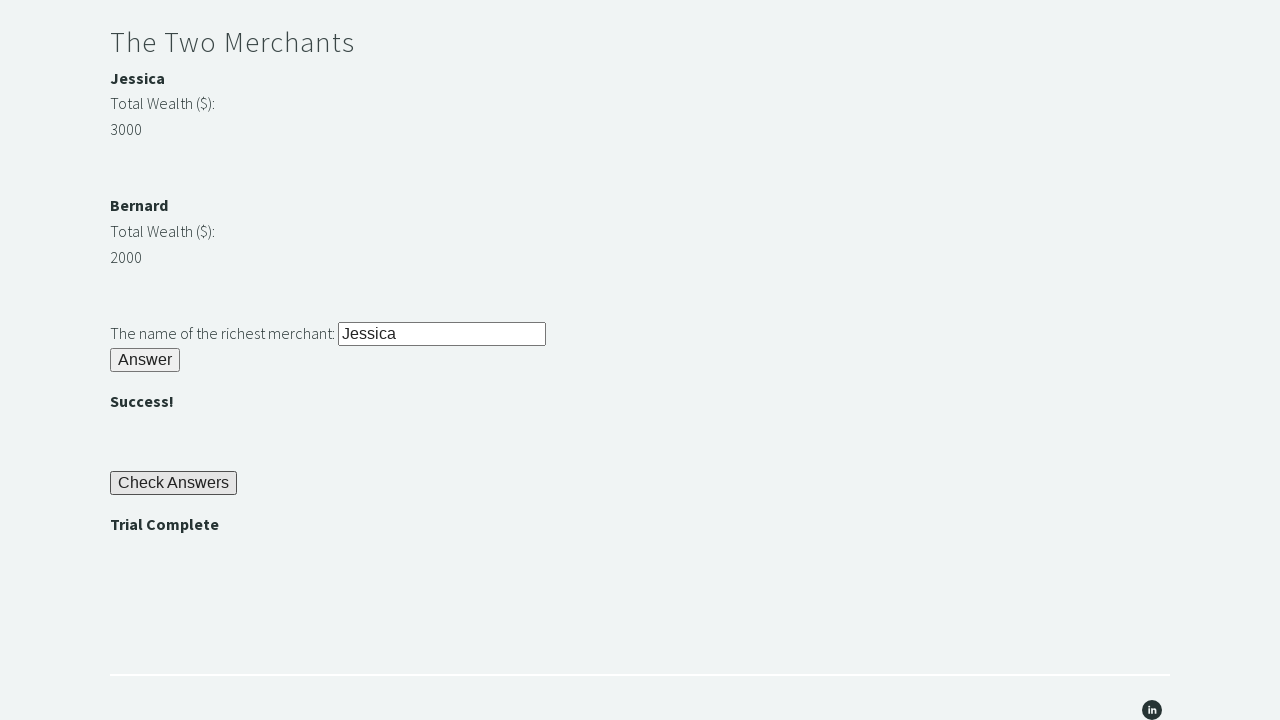

Verified trial completion message matches expected text
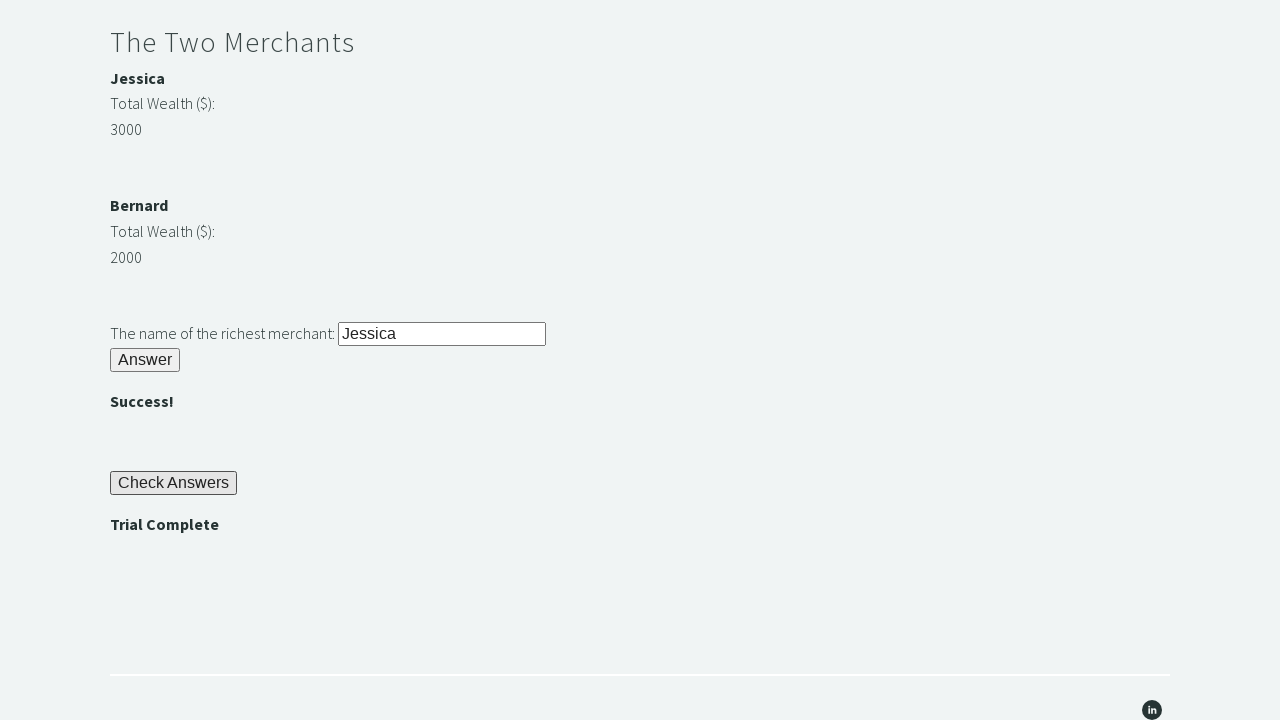

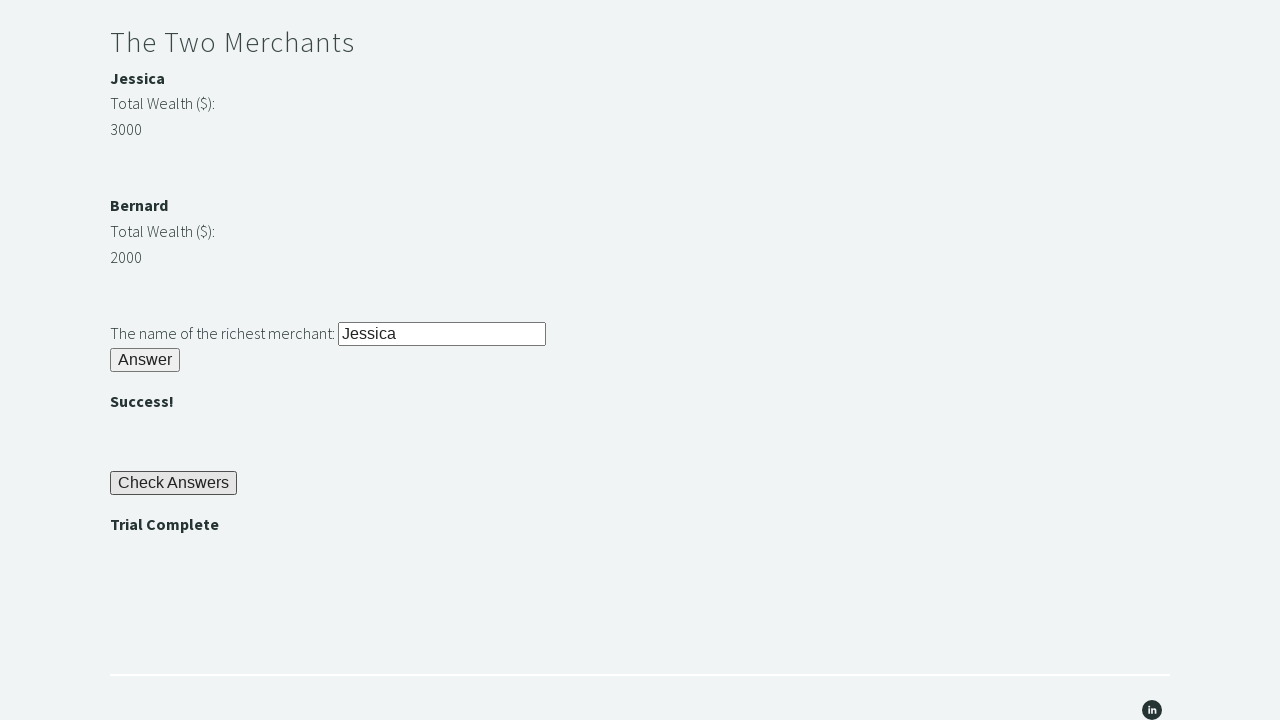